Tests a simple form submission by filling in first name, last name, email, and contact number fields, then verifying successful submission

Starting URL: https://v1.training-support.net/selenium/simple-form

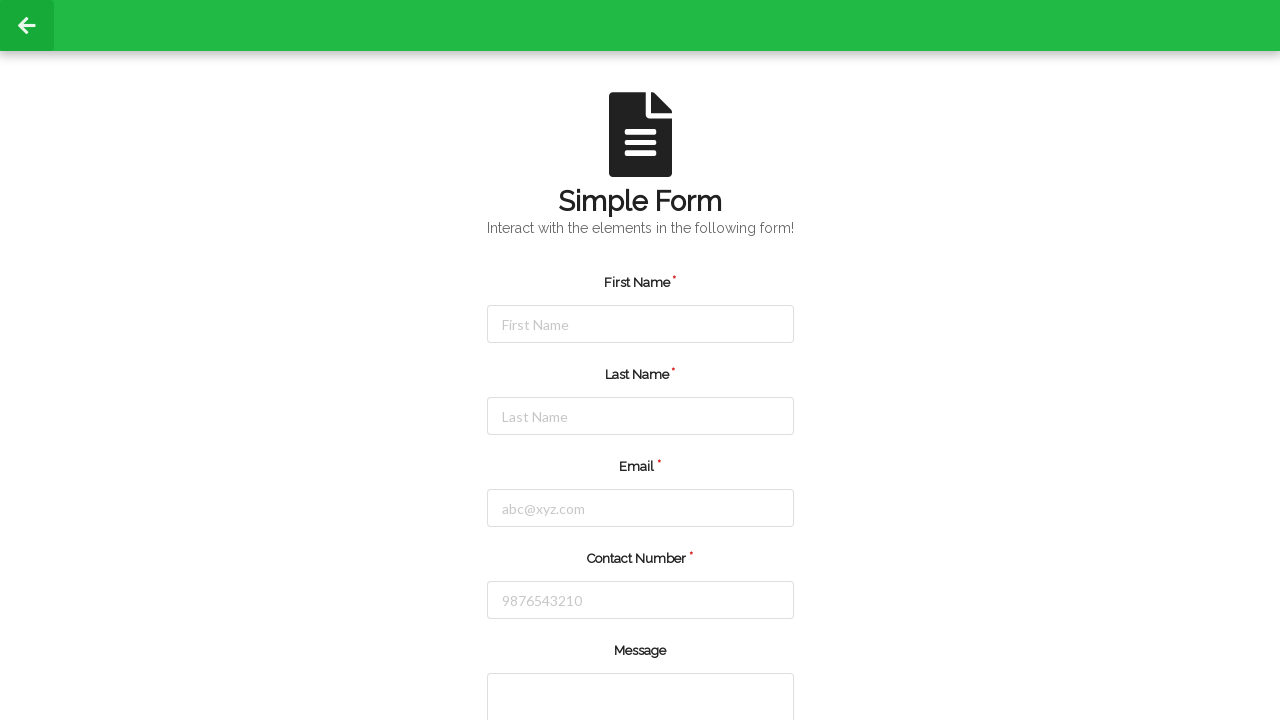

Filled first name field with 'John' on #firstName
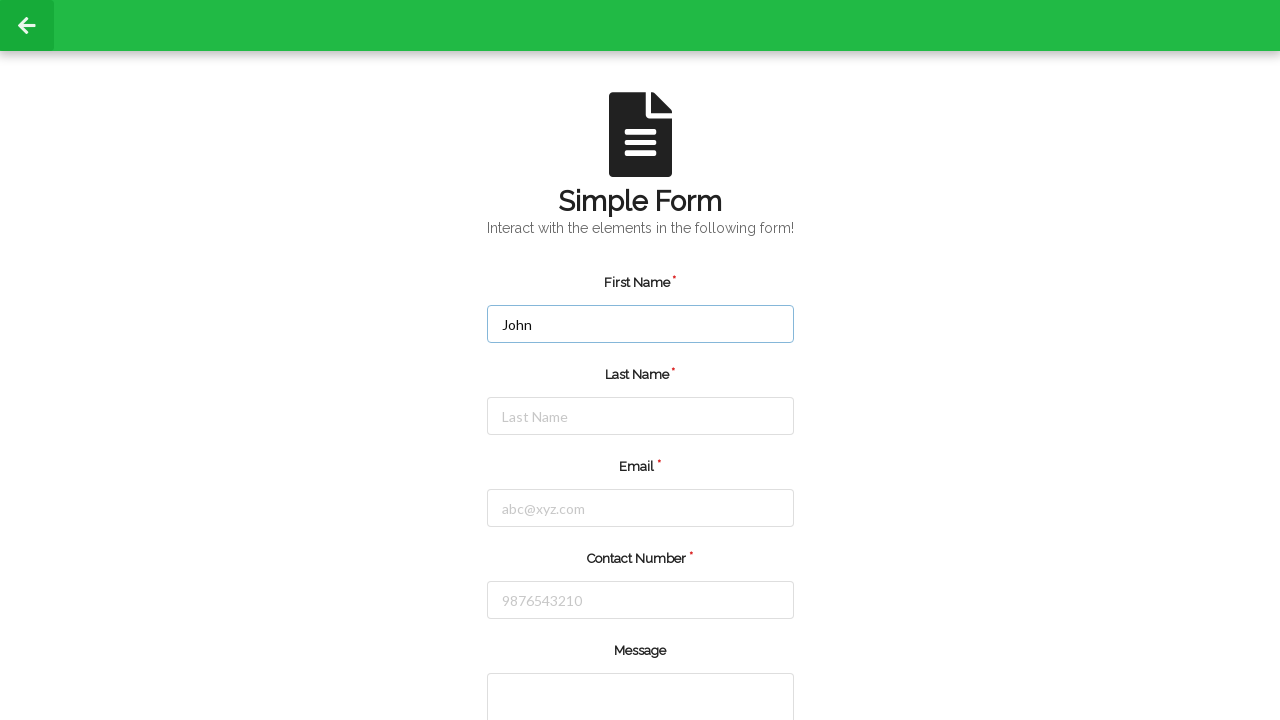

Filled last name field with 'Doe' on #lastName
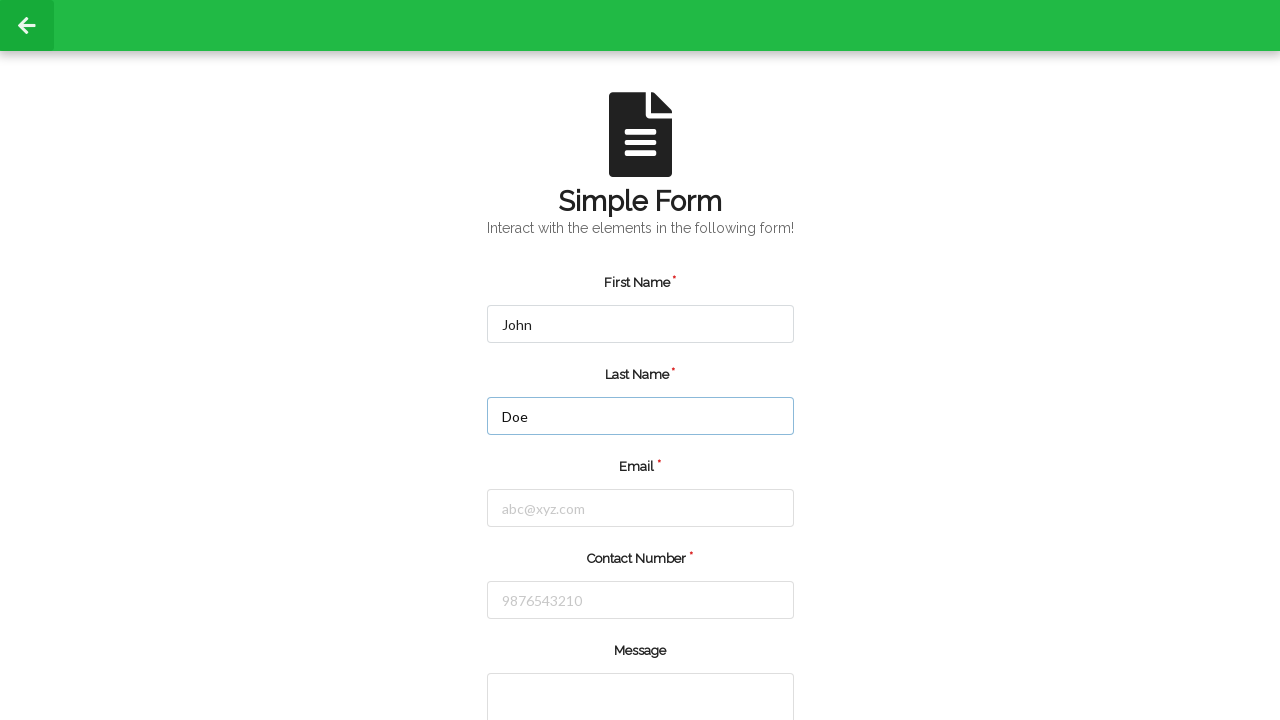

Filled email field with 'john.doe@example.com' on #email
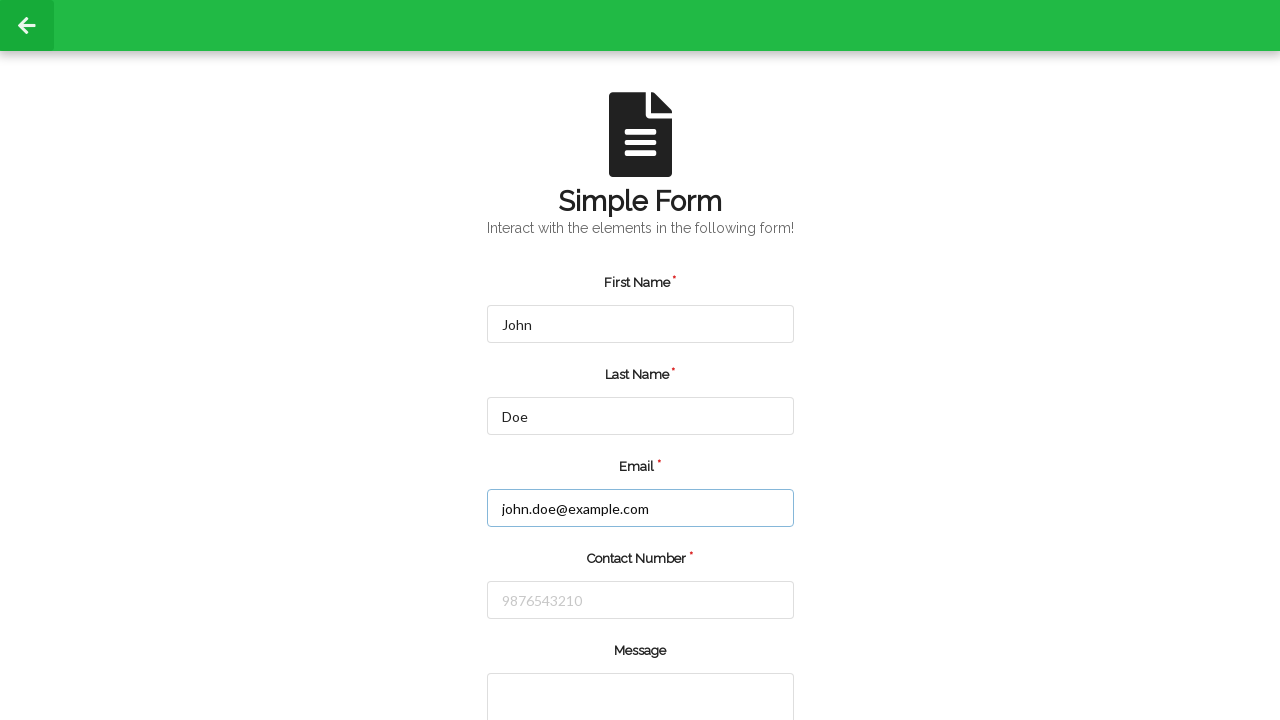

Filled contact number field with '5551234567' on #number
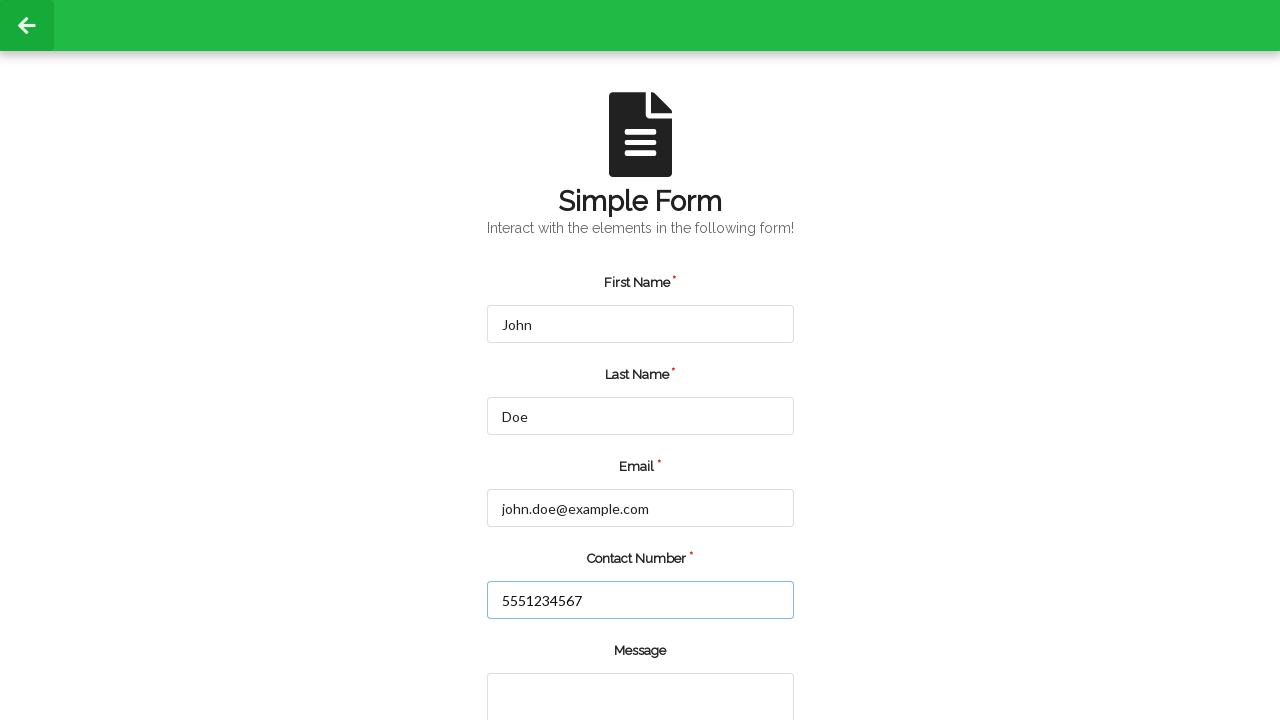

Clicked submit button to submit the form at (558, 660) on input[type="submit"]
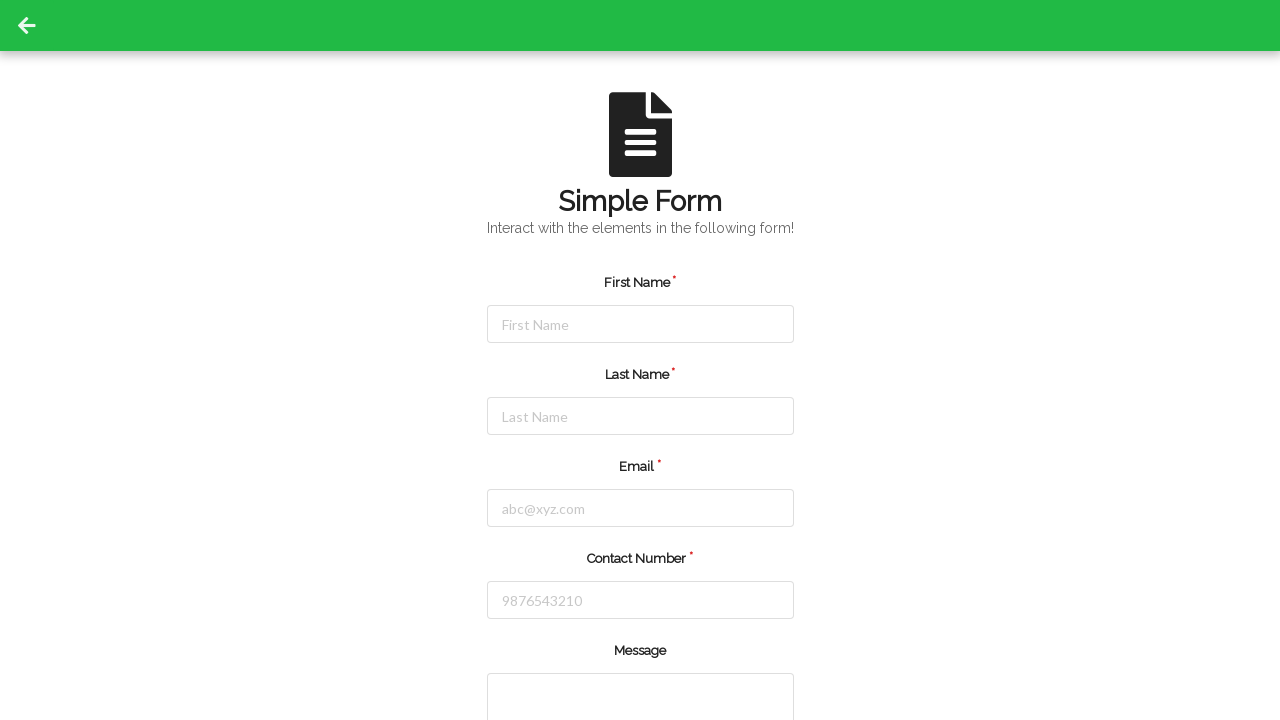

Set up dialog handler to accept alert
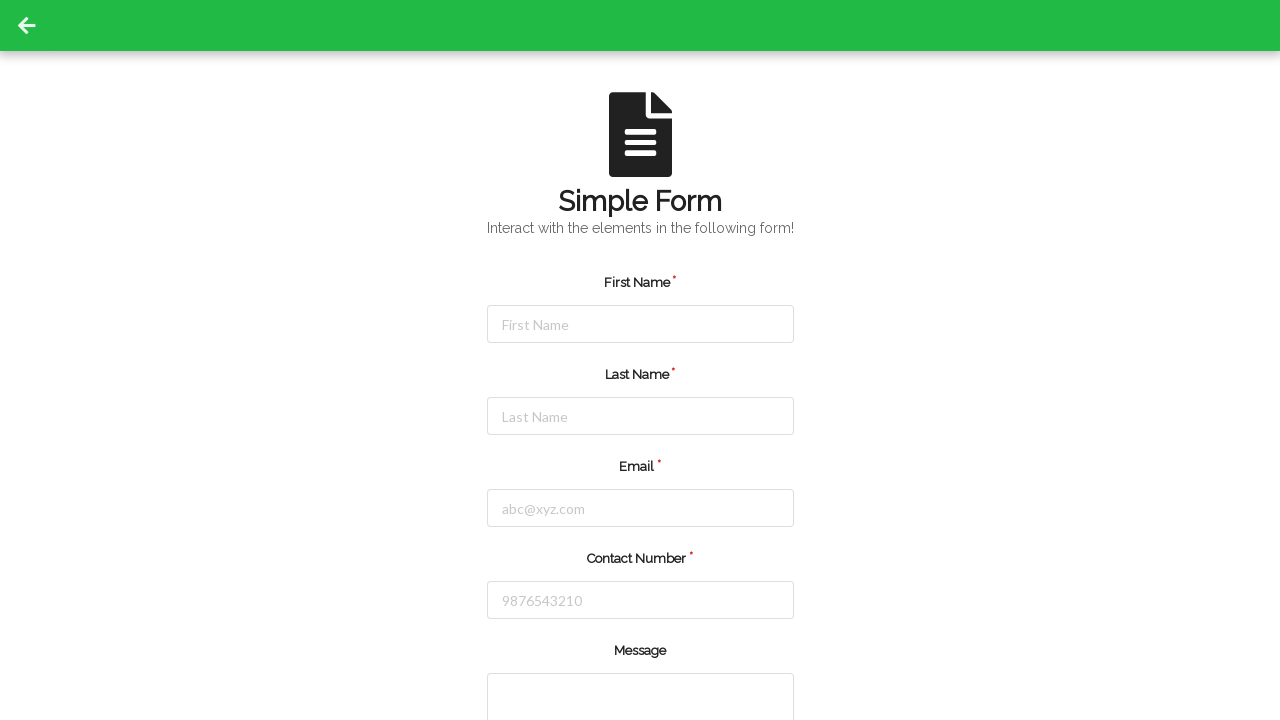

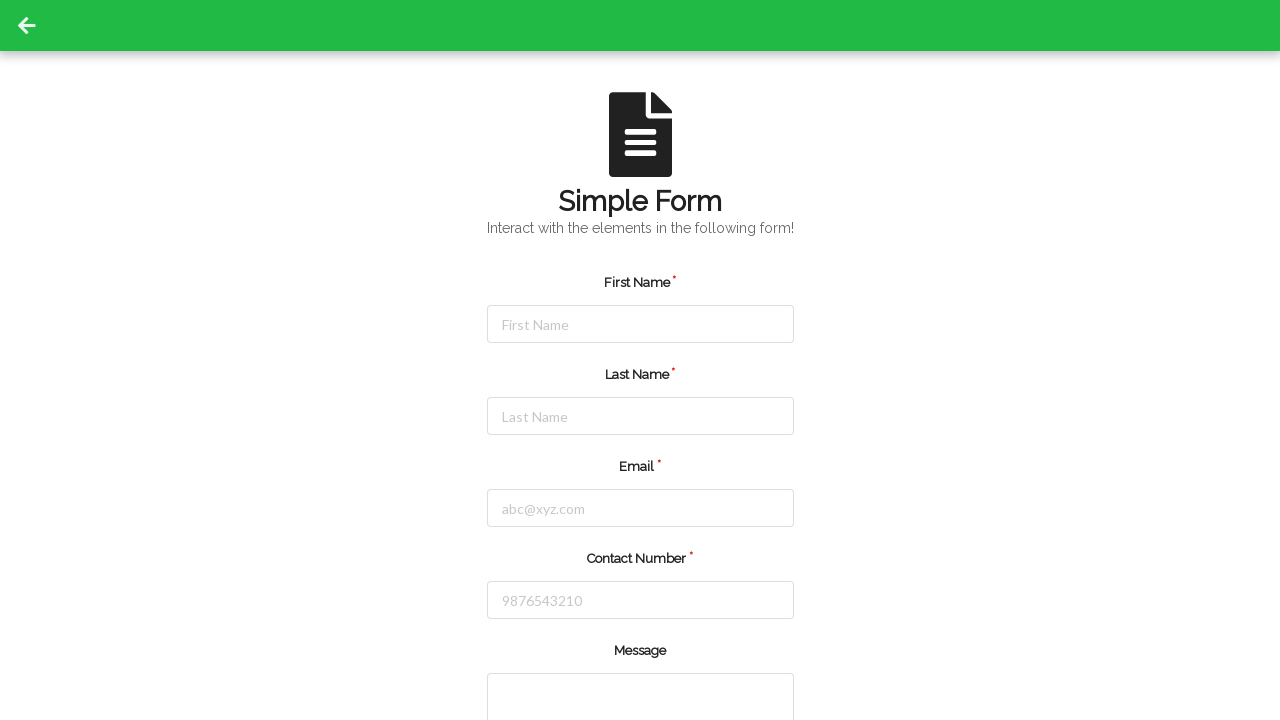